Tests selecting an option from a dropdown using Playwright's select_option method to choose "Option 1" by its visible text, then verifies the selection.

Starting URL: http://the-internet.herokuapp.com/dropdown

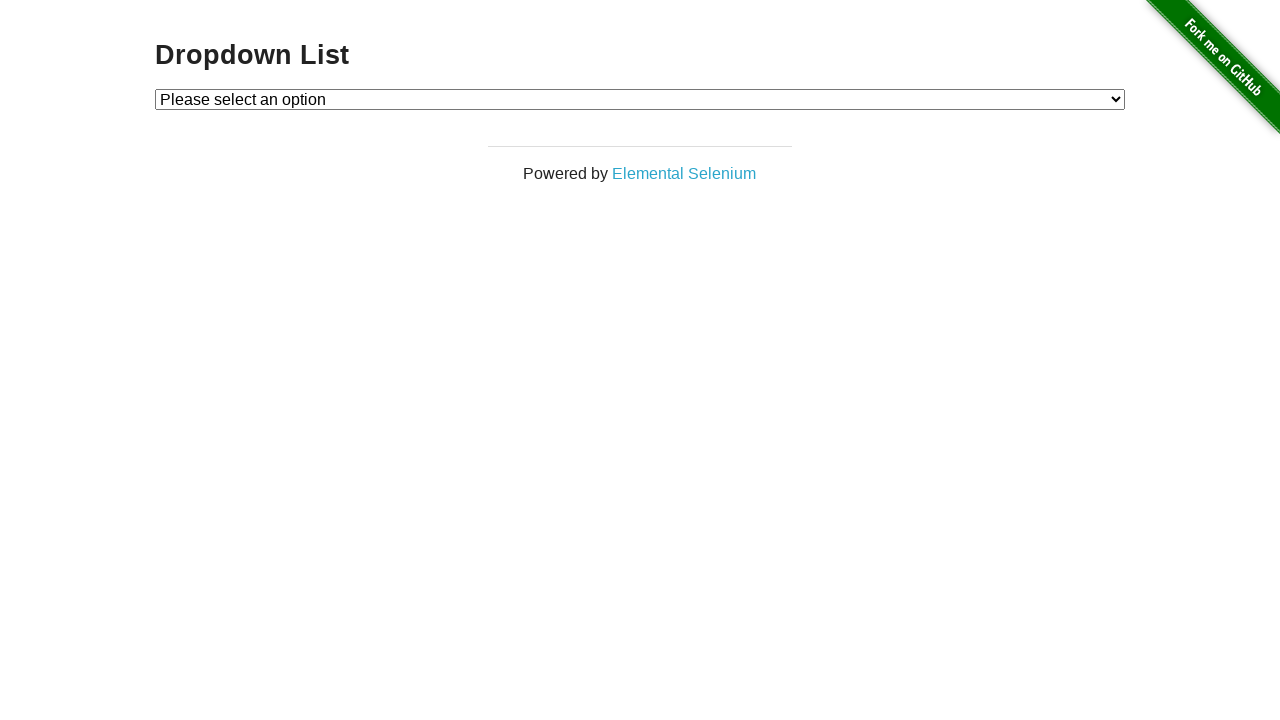

Waited for dropdown element to be present
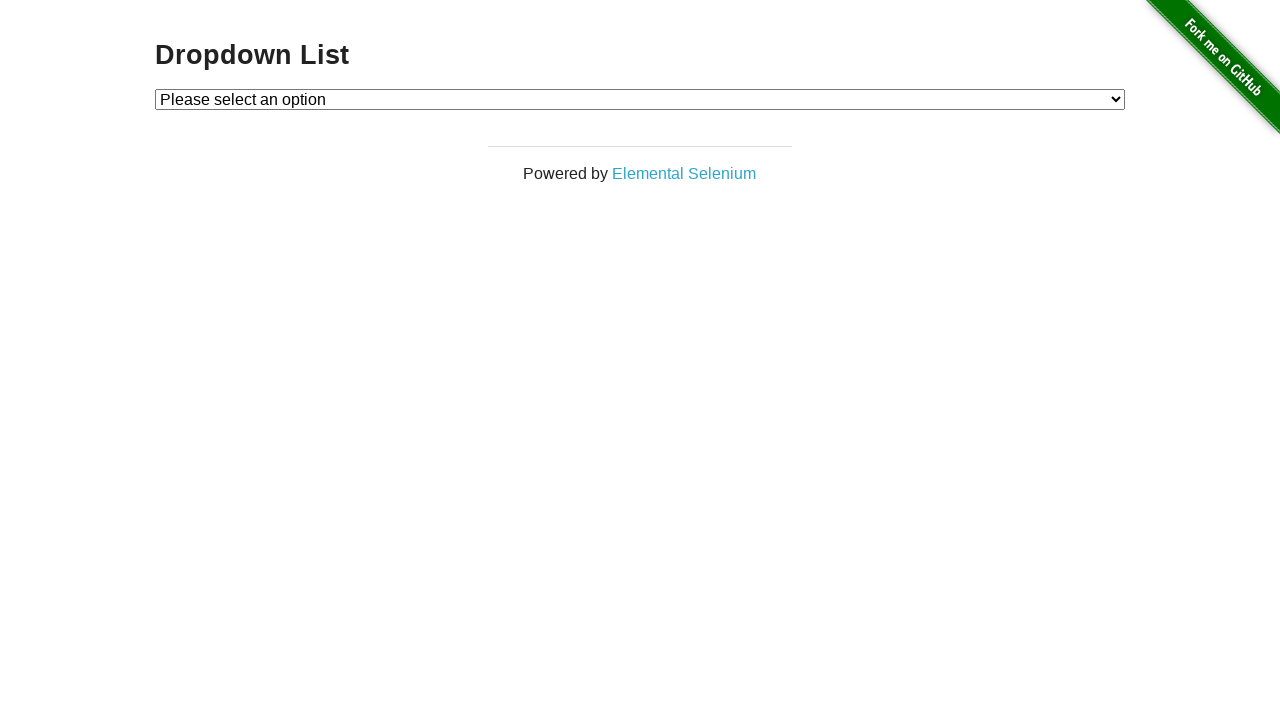

Selected 'Option 1' from dropdown using select_option method on #dropdown
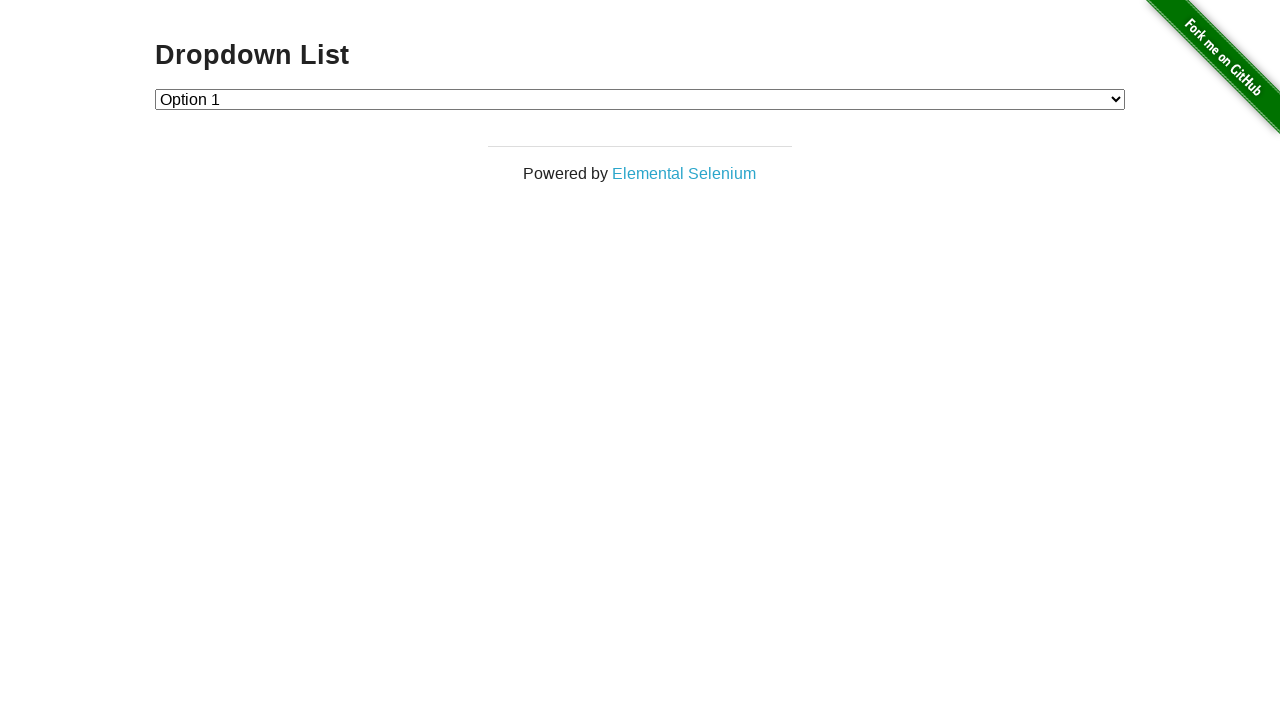

Located the checked option element in dropdown
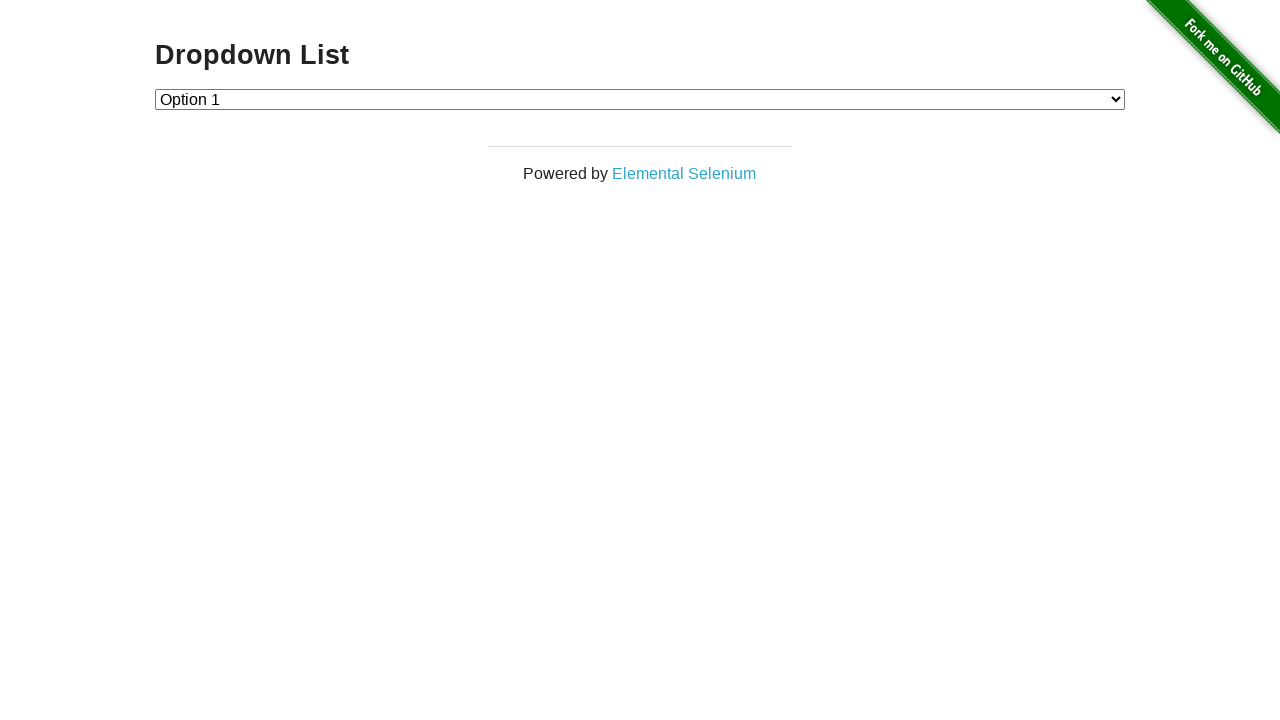

Verified that 'Option 1' is correctly selected in dropdown
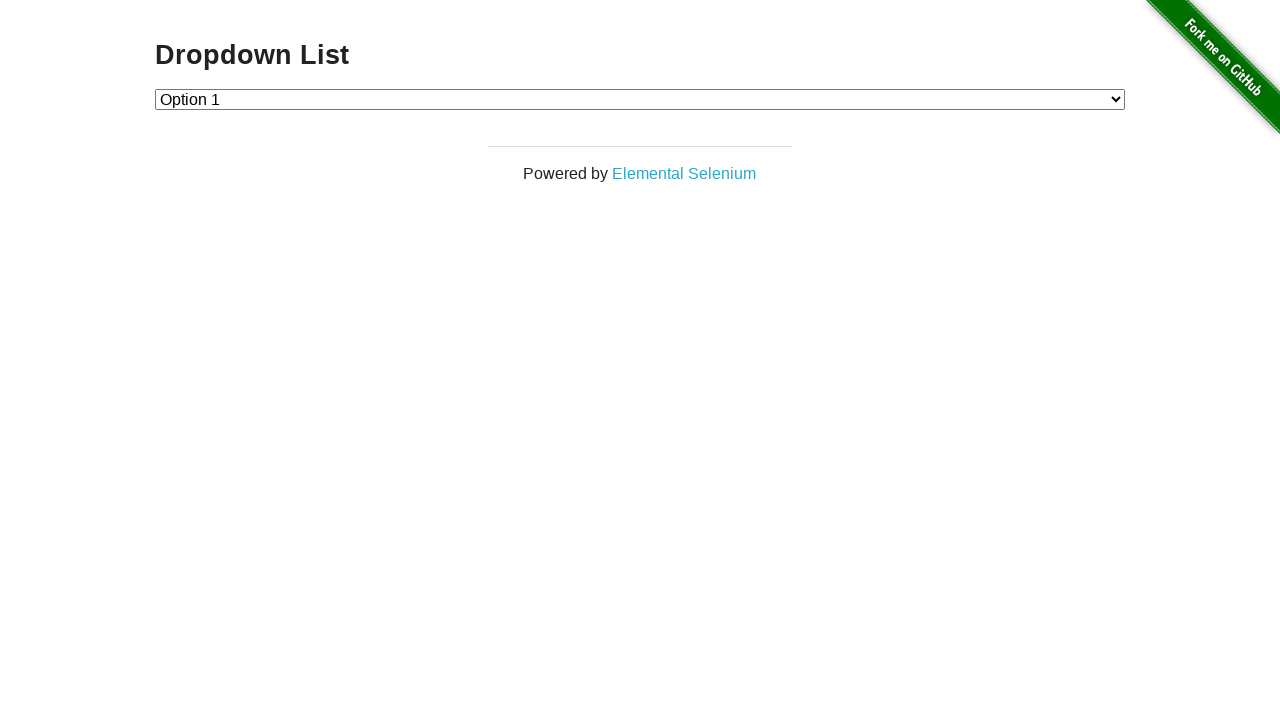

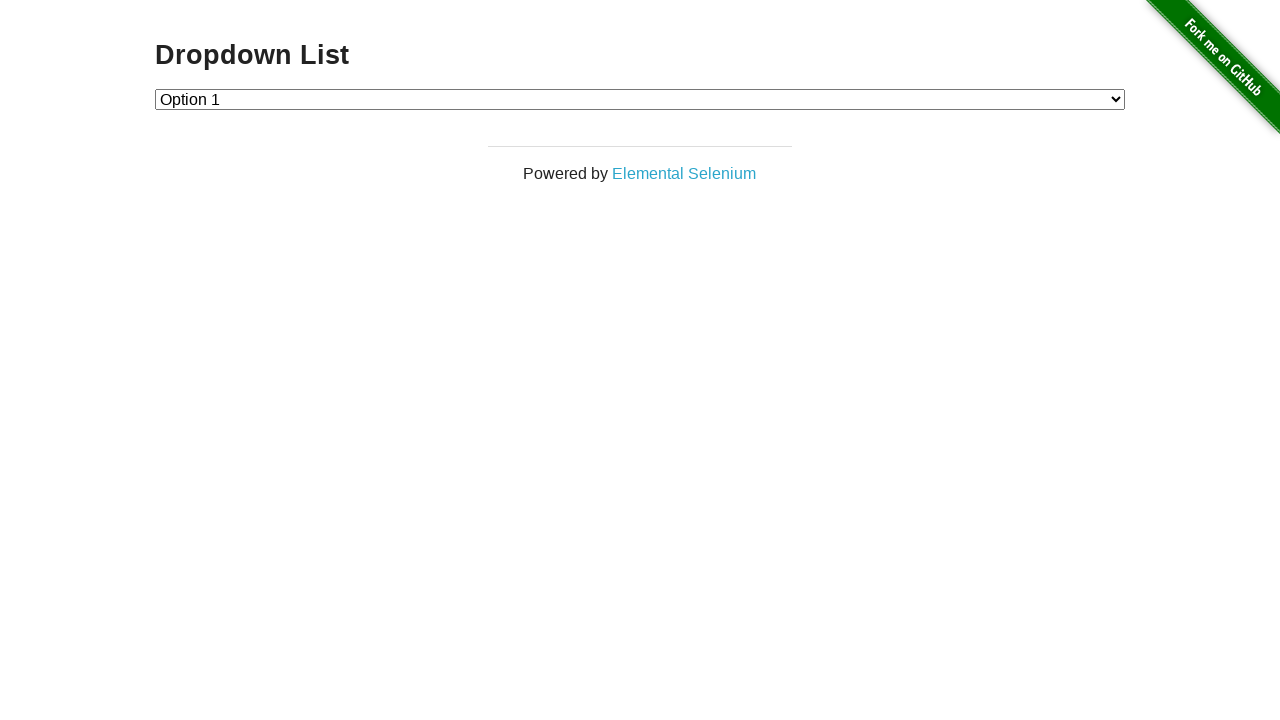